Tests show/hide functionality of a text input field by clicking hide button, checking visibility, then showing and filling the field

Starting URL: https://rahulshettyacademy.com/AutomationPractice/

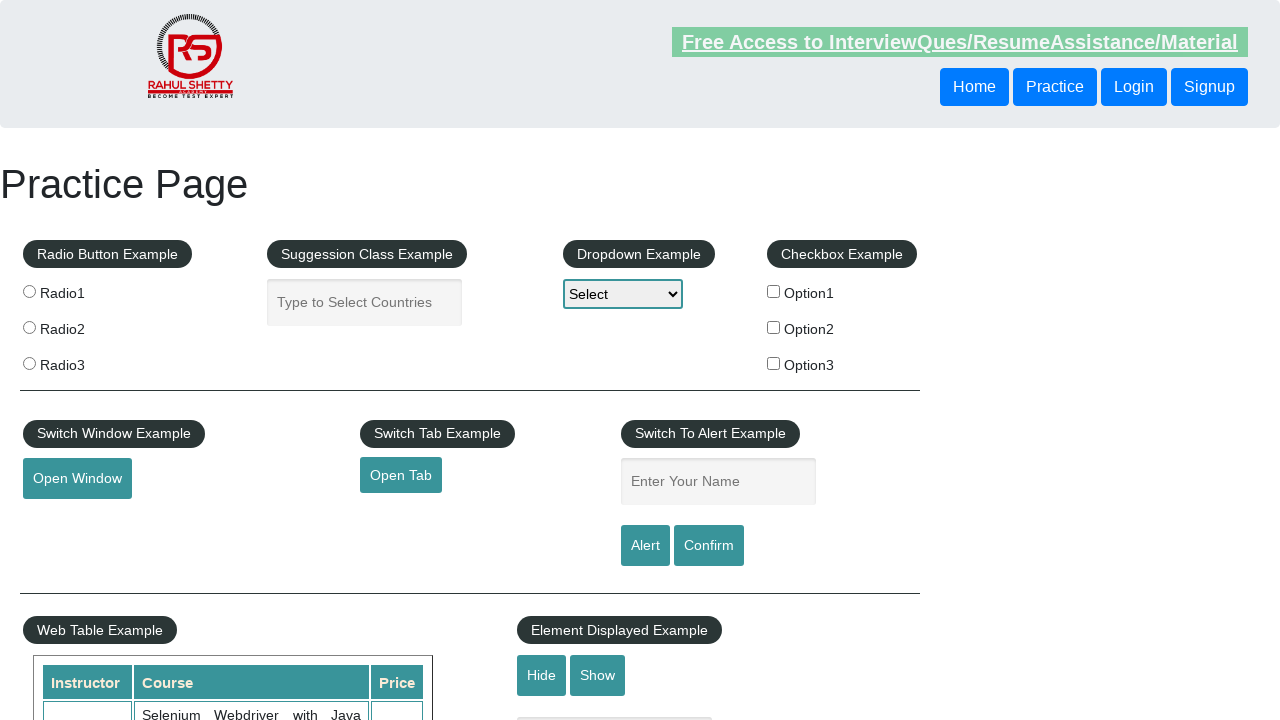

Clicked hide button to hide the text input field at (542, 675) on #hide-textbox
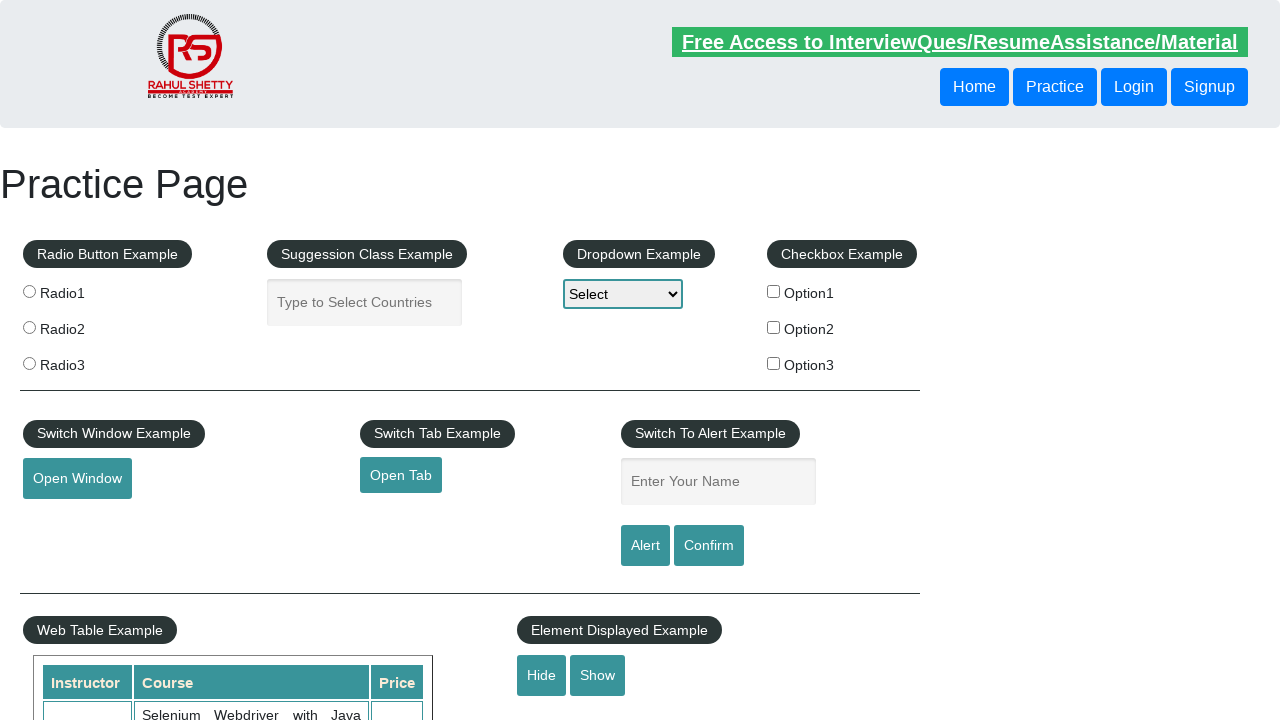

Text input field is hidden, clicked show button to make it visible at (598, 675) on #show-textbox
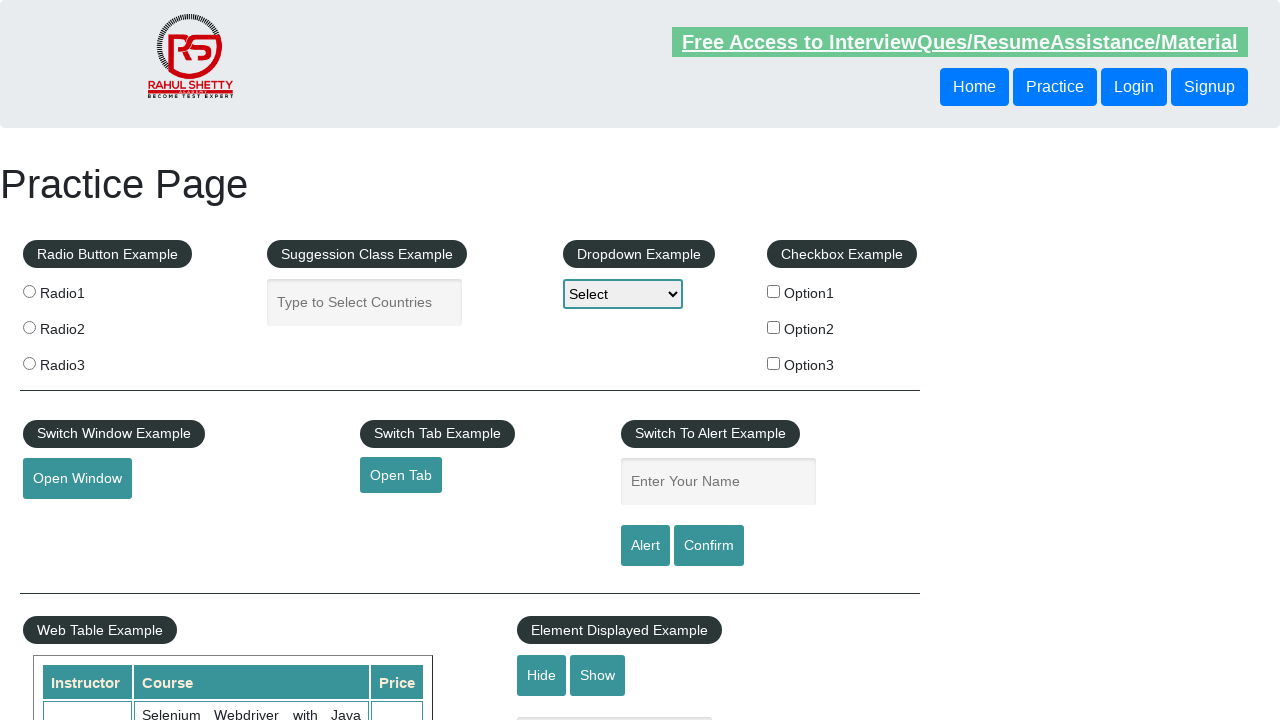

Filled the now-visible text input field with 'Pune' on #displayed-text
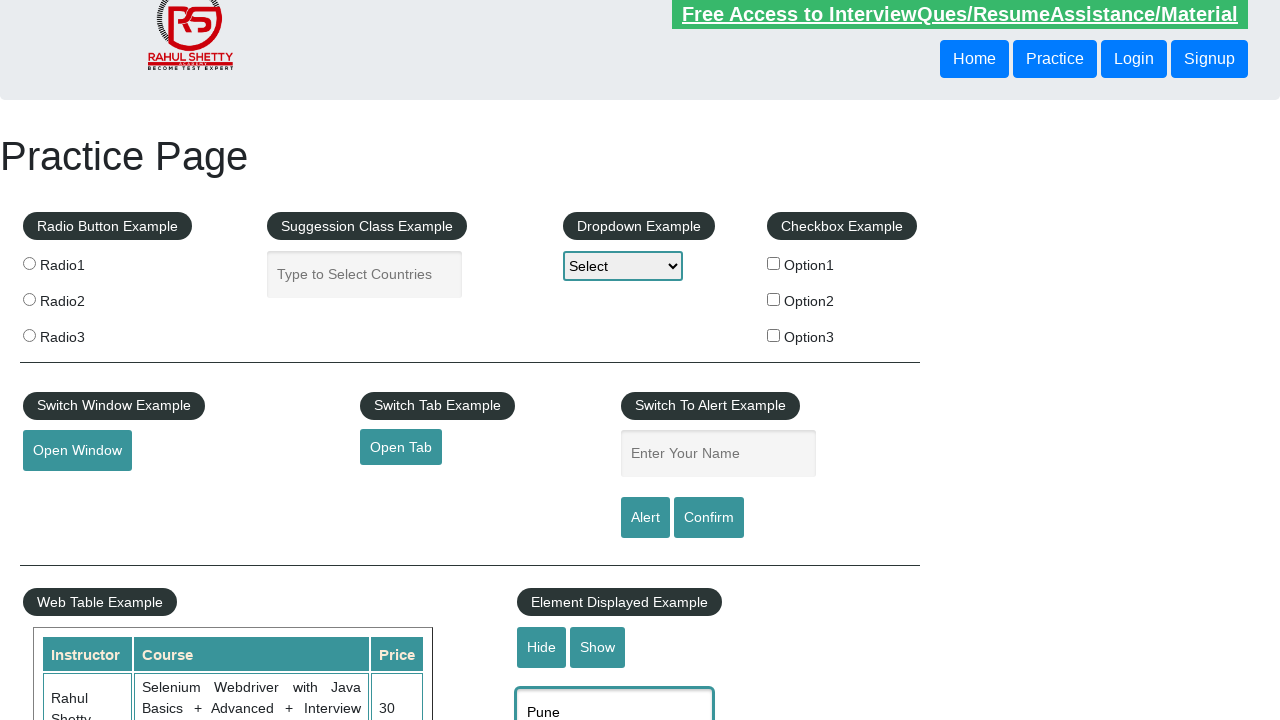

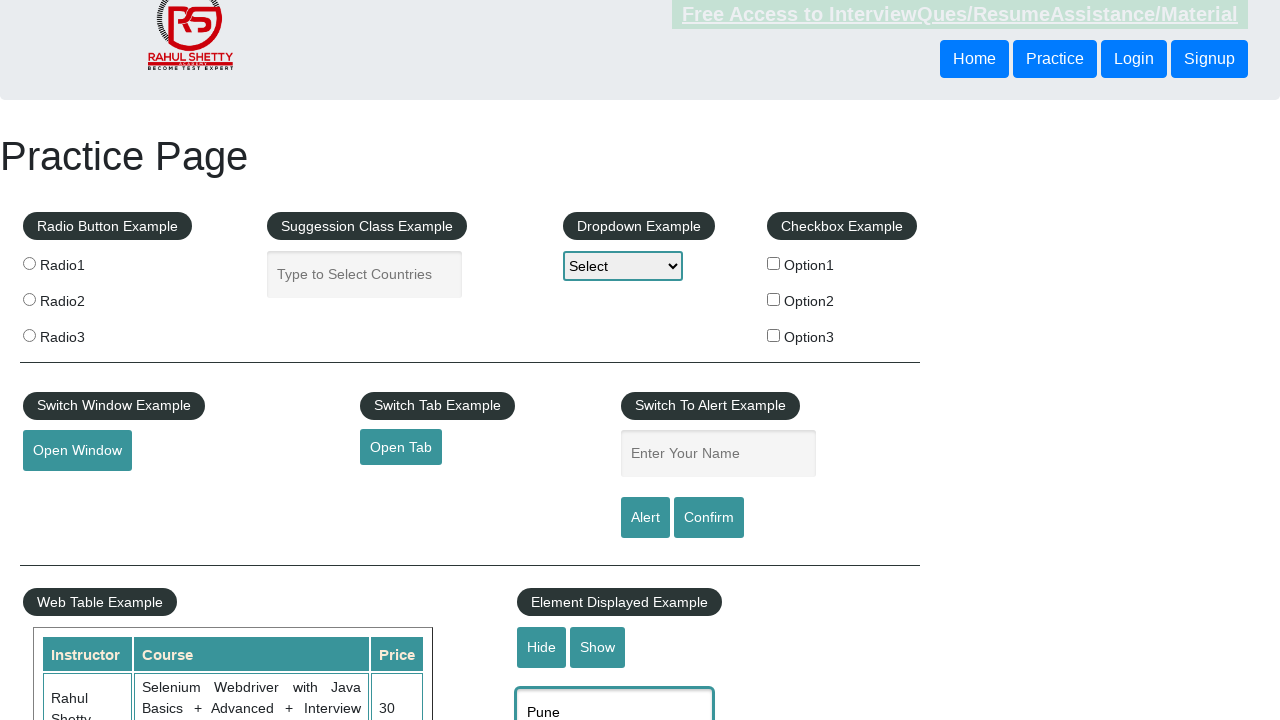